Tests drag-and-drop functionality by dragging a "Drag me" element onto a "Drop here" target and verifying the text changes to "Dropped!"

Starting URL: https://demoqa.com/droppable

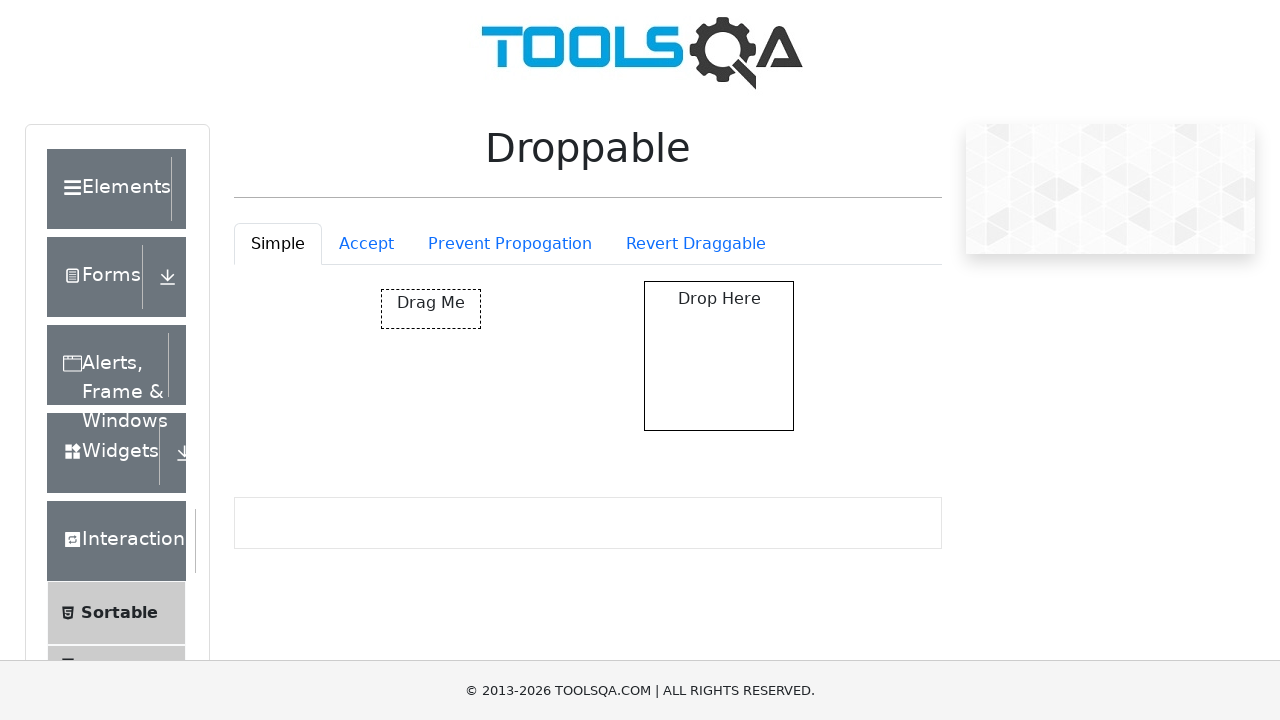

Located the 'Drag me' element
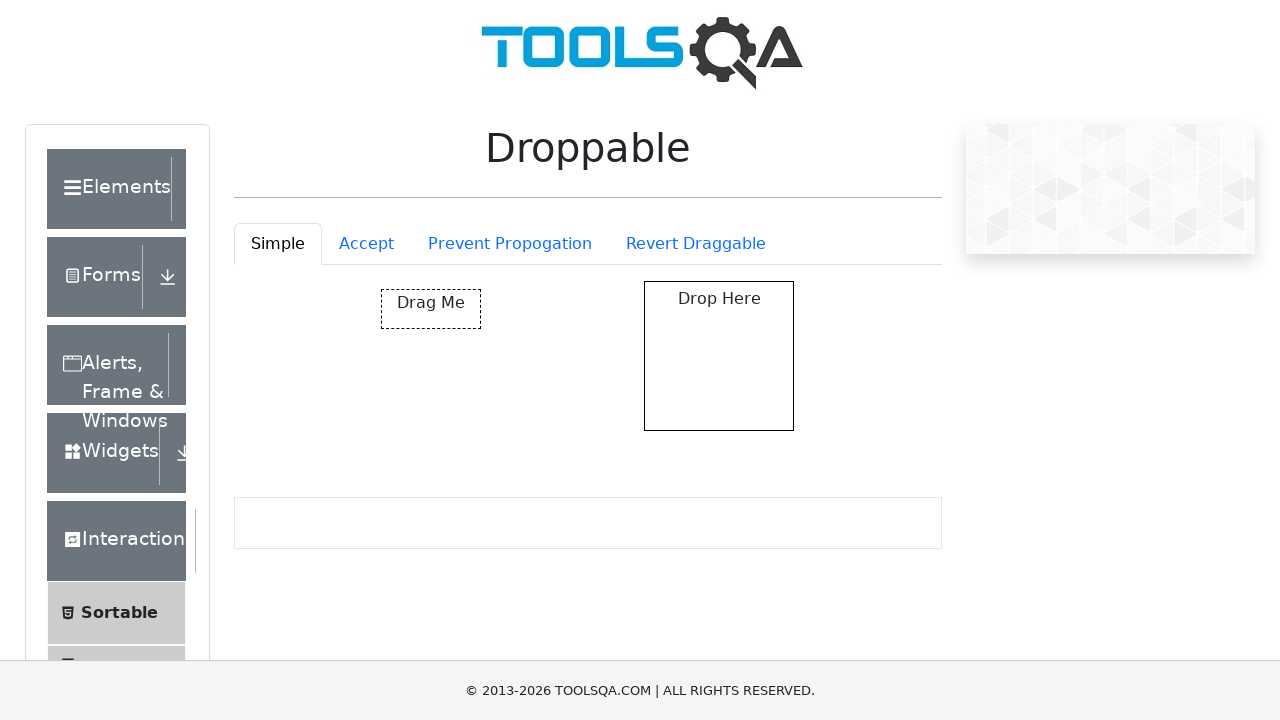

Located the 'Drop here' target element
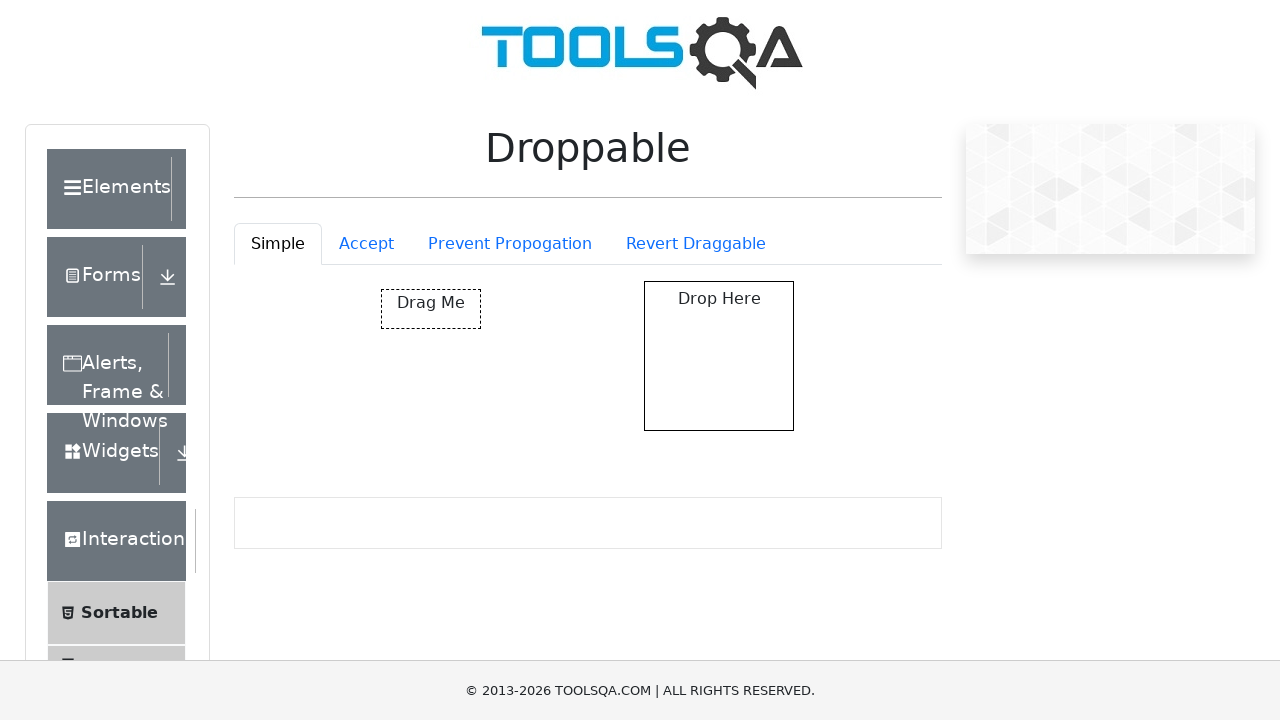

Dragged the 'Drag me' element onto the 'Drop here' target at (719, 356)
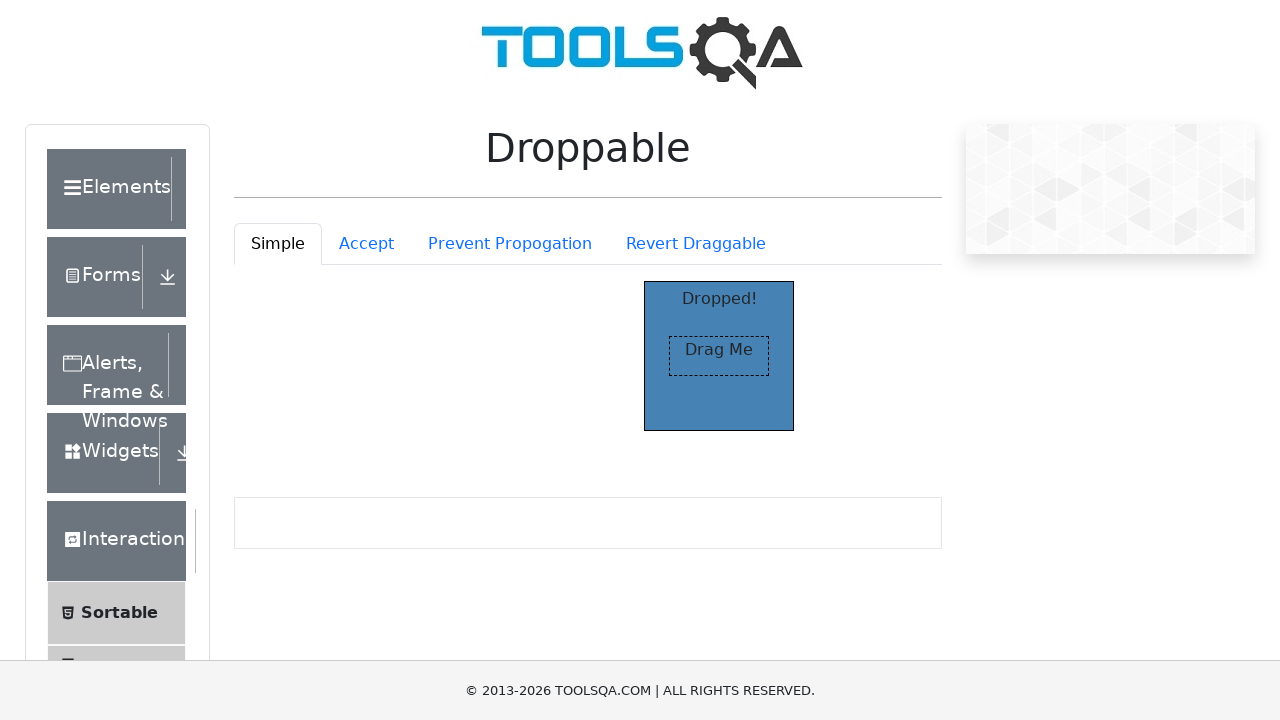

Retrieved the text content from the drop target after drop
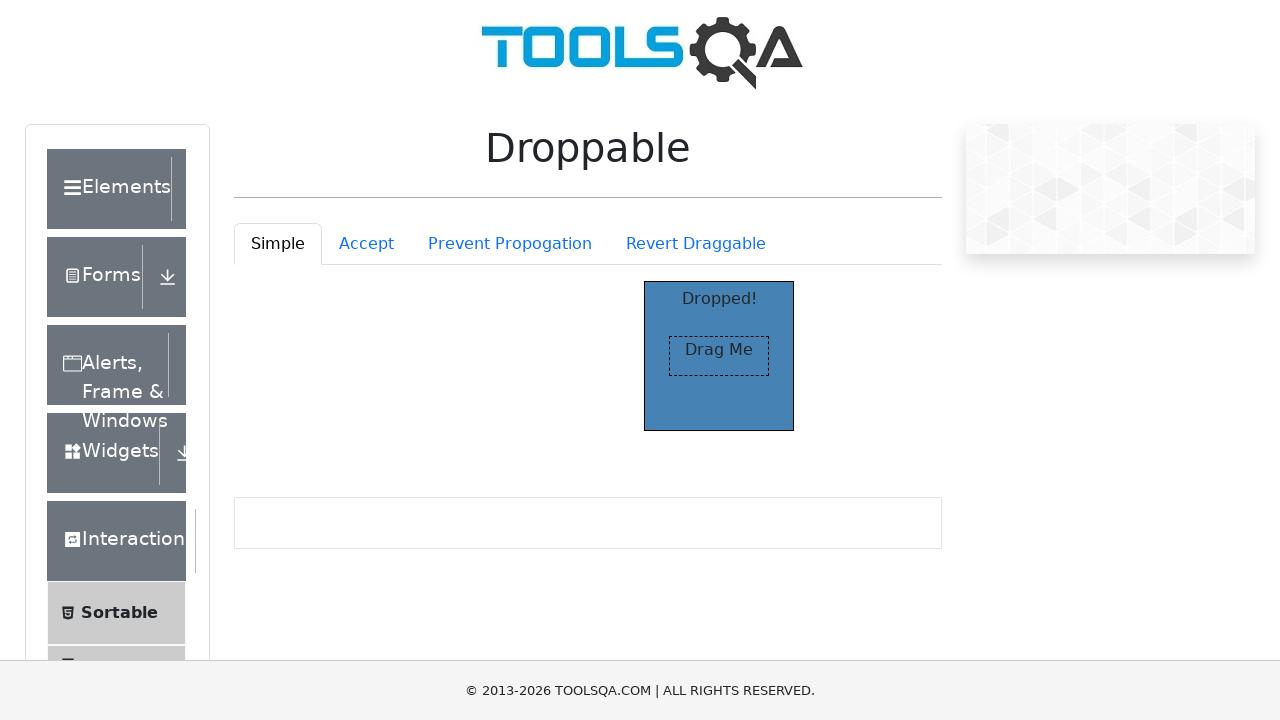

Verified that the drop target text changed to 'Dropped!'
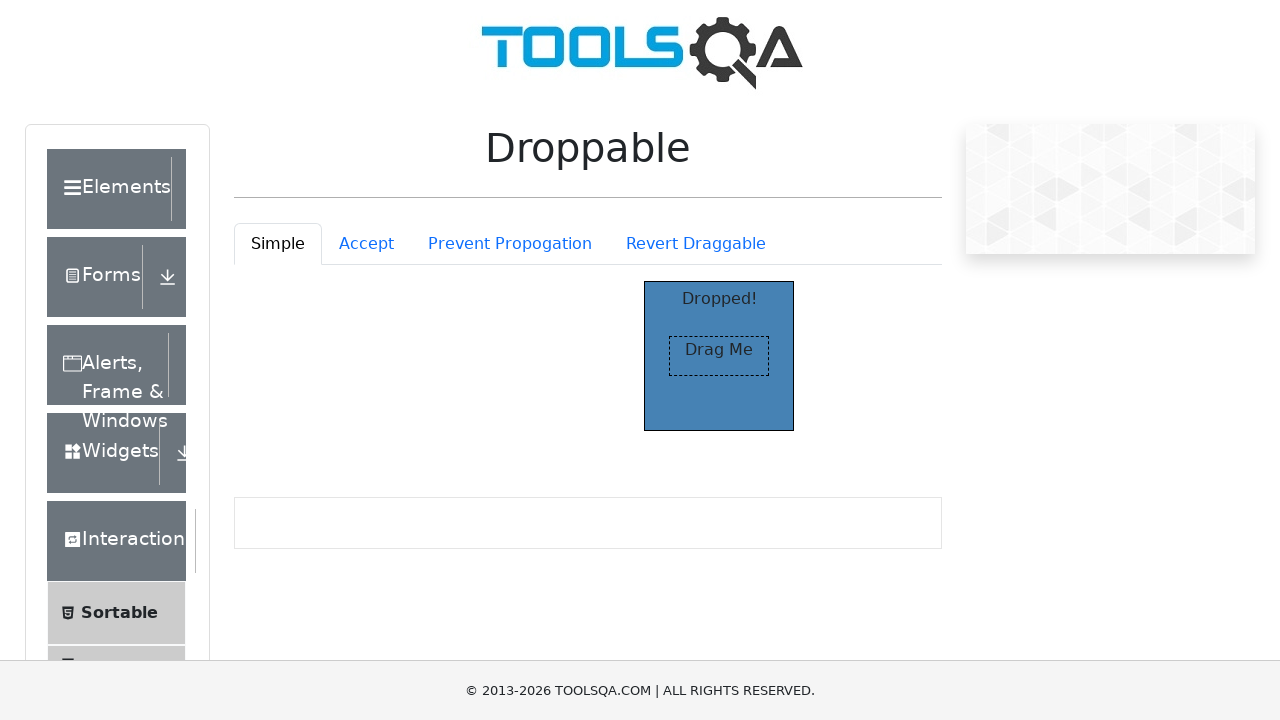

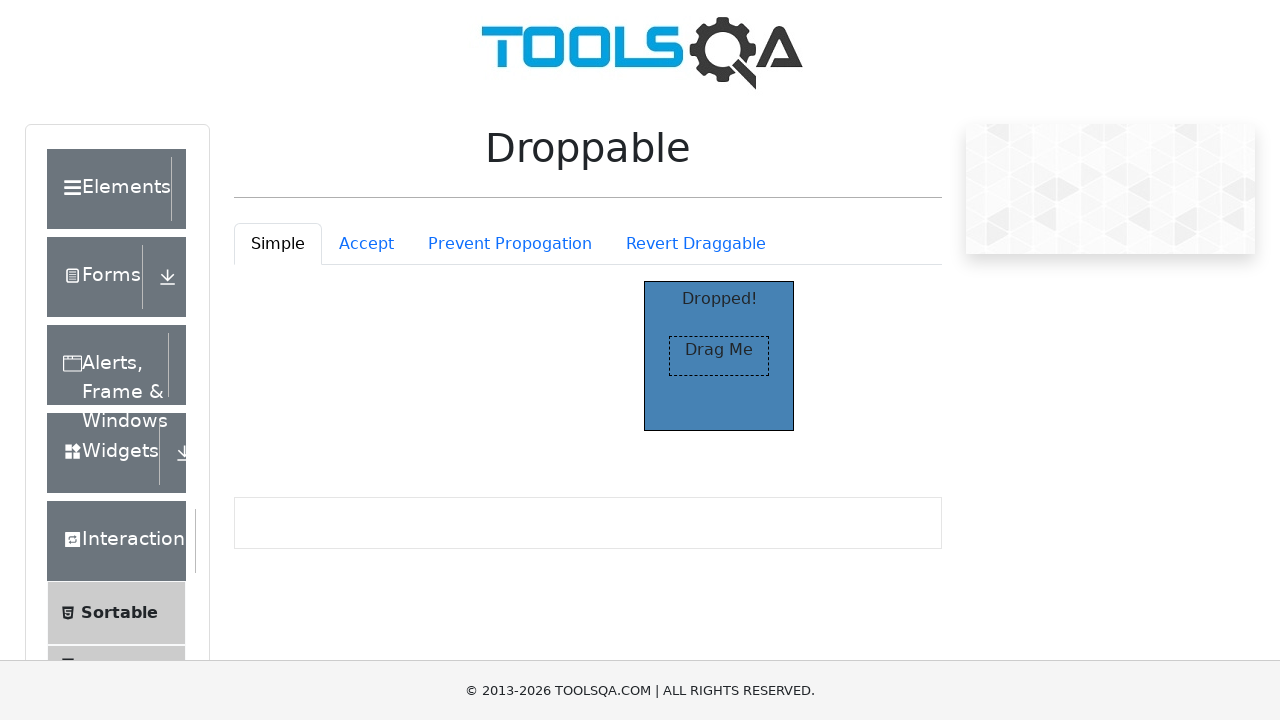